Tests JavaScript confirm dialog by clicking the second alert button, dismissing it, and verifying the result

Starting URL: https://the-internet.herokuapp.com/javascript_alerts

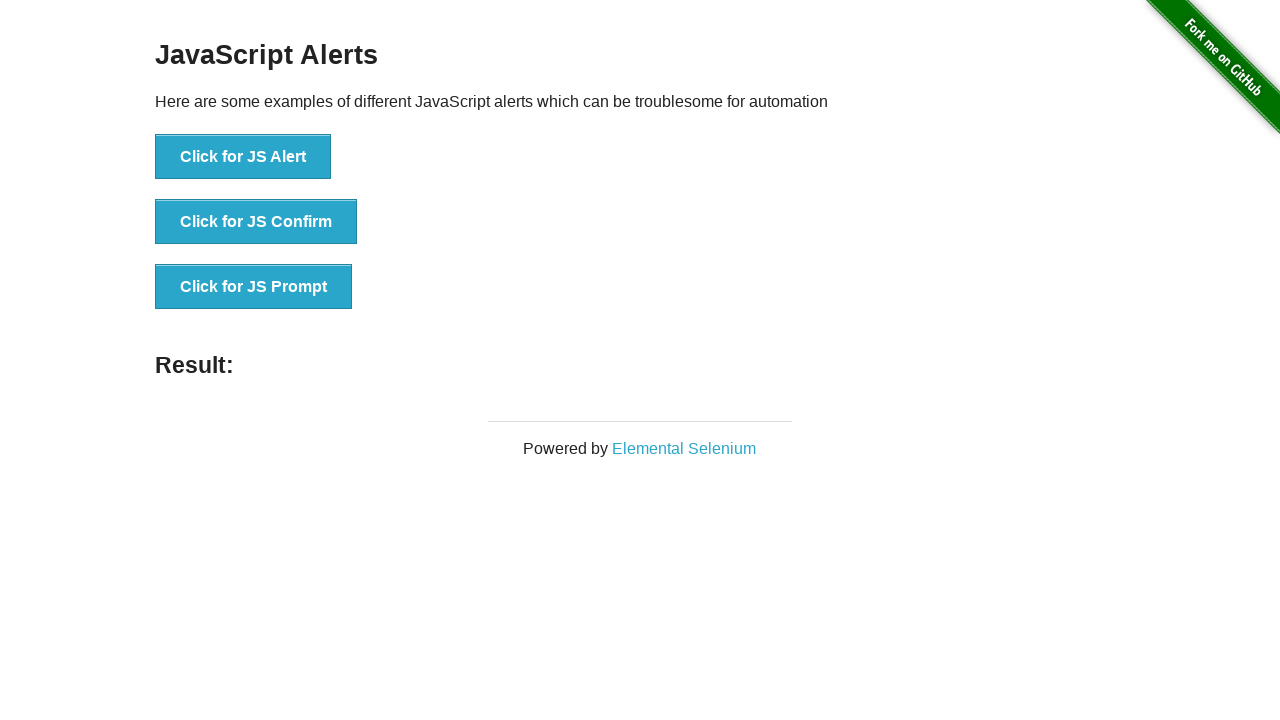

Clicked 'Click for JS Confirm' button to trigger JavaScript confirm dialog at (256, 222) on xpath=//button[text()='Click for JS Confirm']
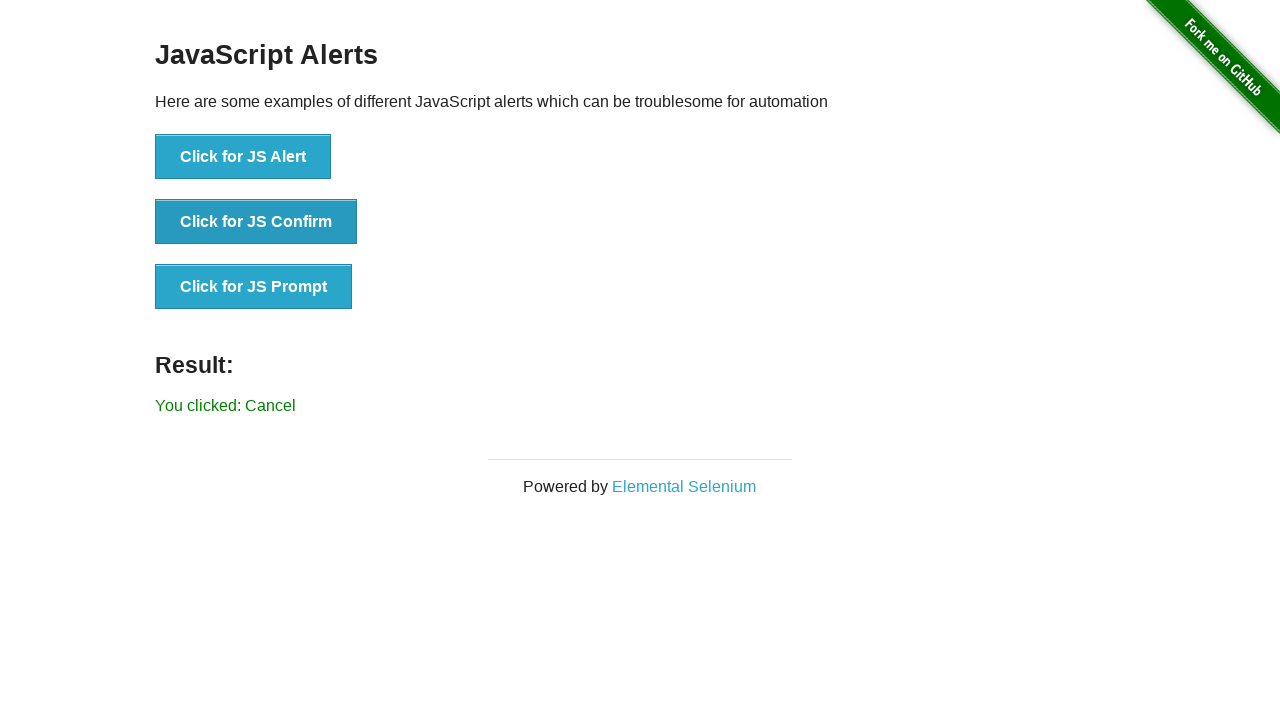

Set up dialog handler to dismiss the confirm dialog
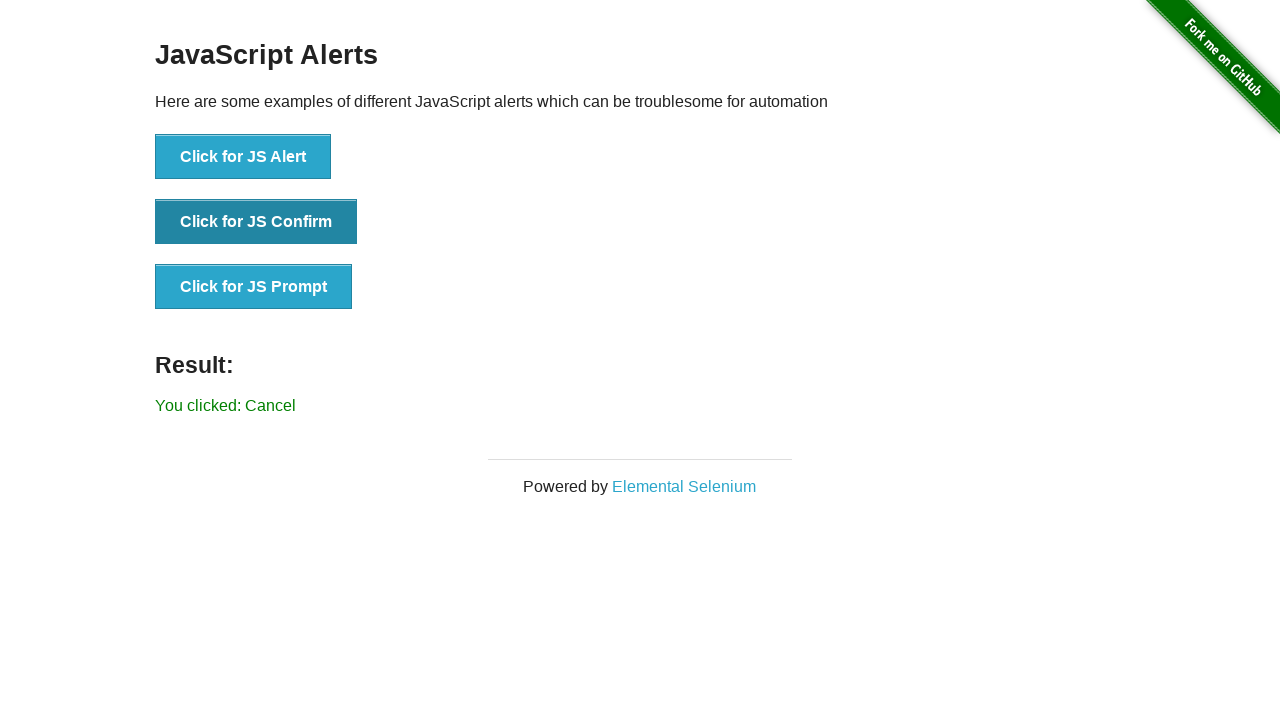

Verified that result message displays 'You clicked: Cancel'
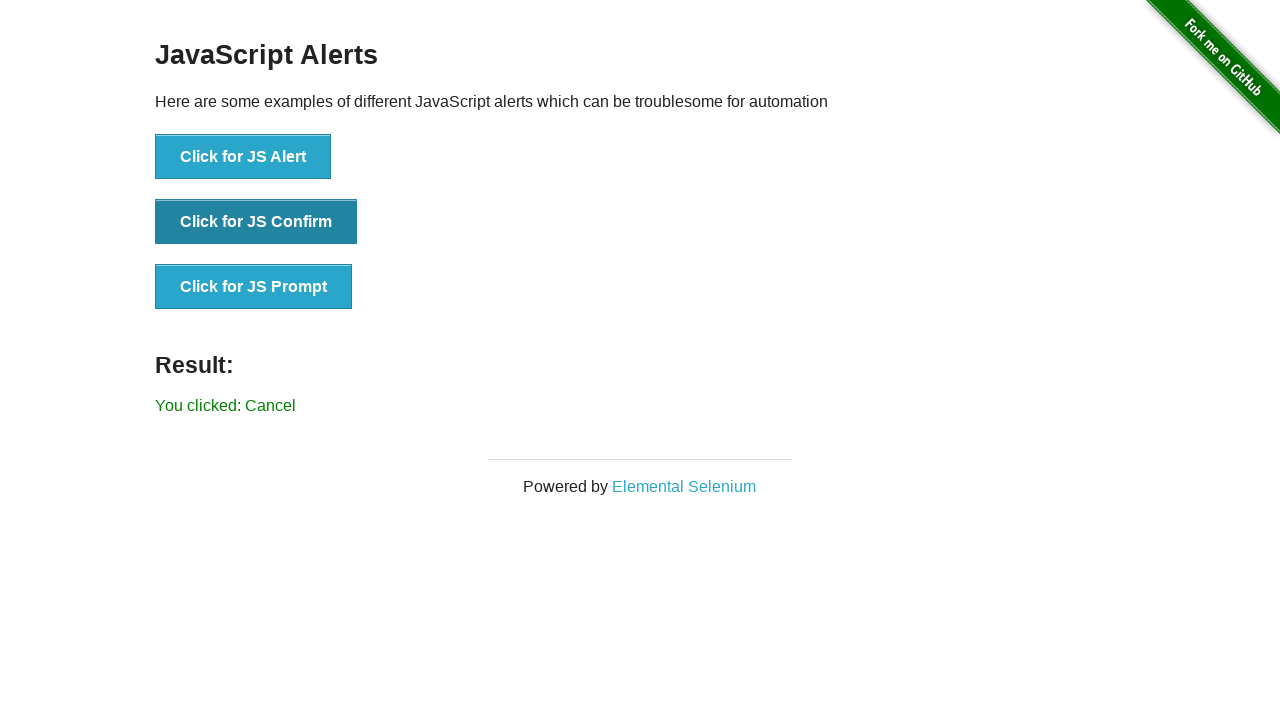

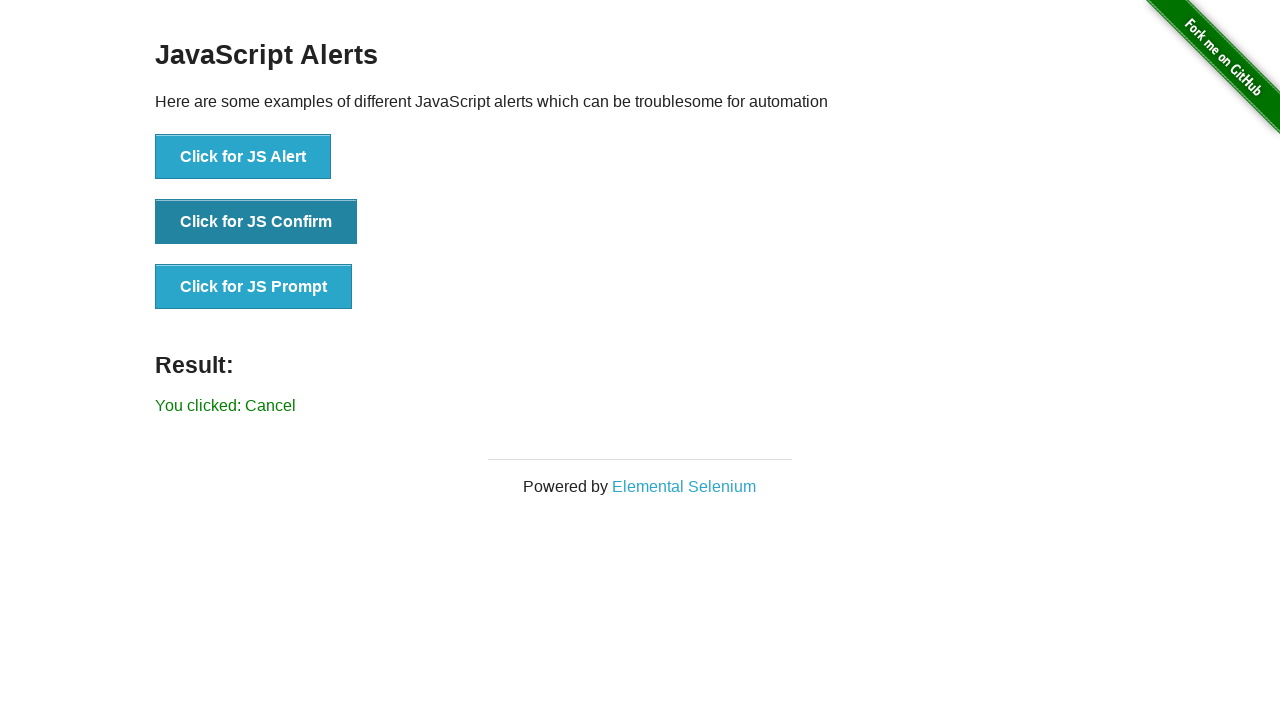